Navigates to a Selenium tutorial blog and clicks on the "What is Selenium?" link to navigate to that article.

Starting URL: http://selenium143.blogspot.com/

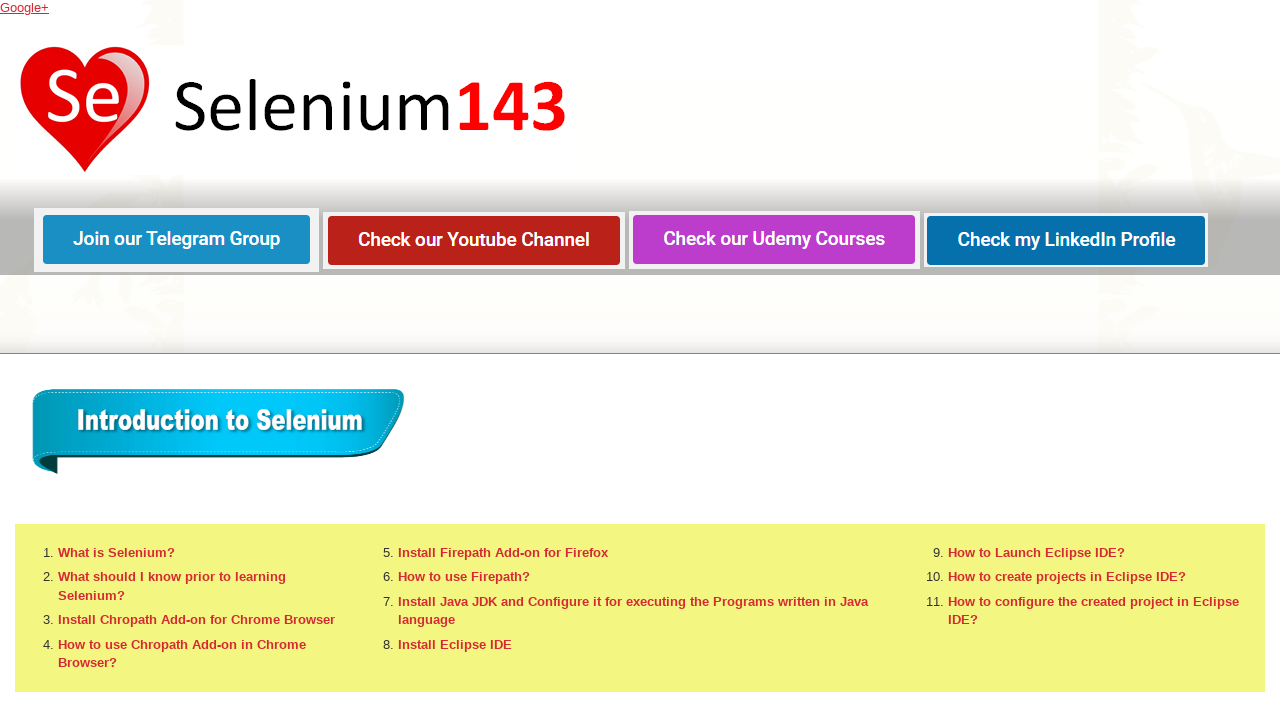

Navigated to Selenium tutorial blog homepage
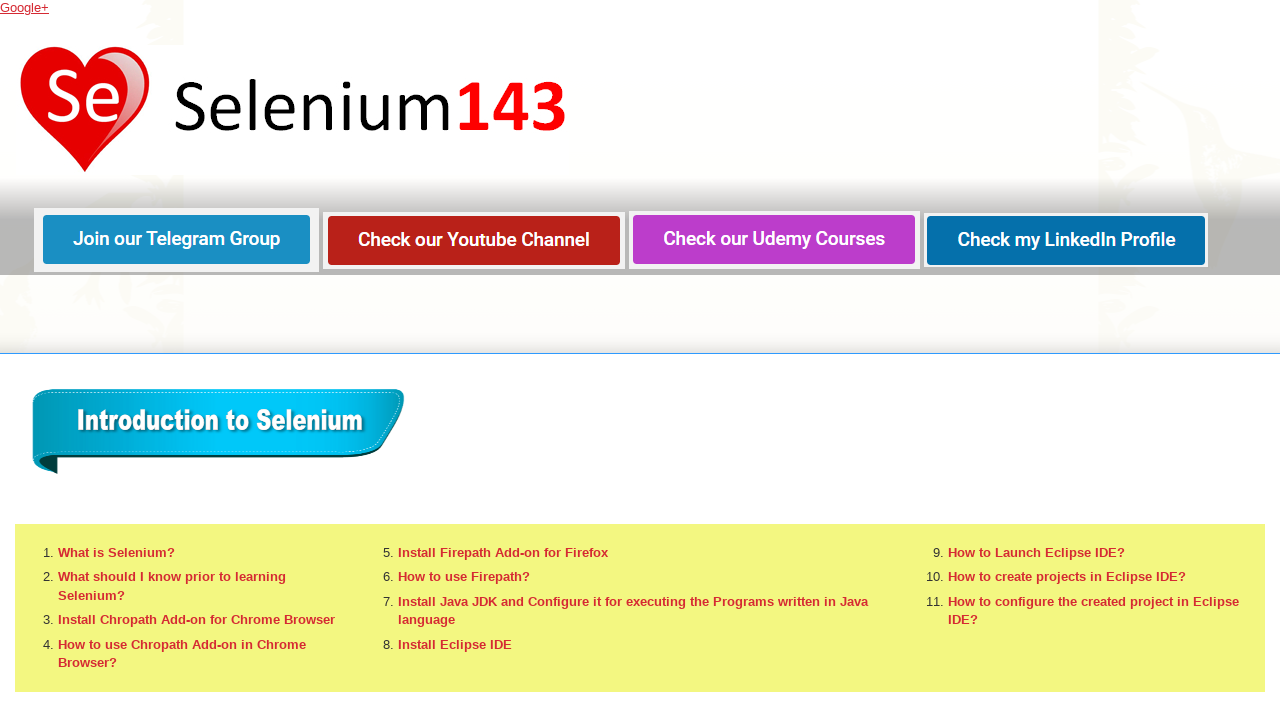

Clicked on 'What is Selenium?' link at (116, 552) on text=What is Selenium?
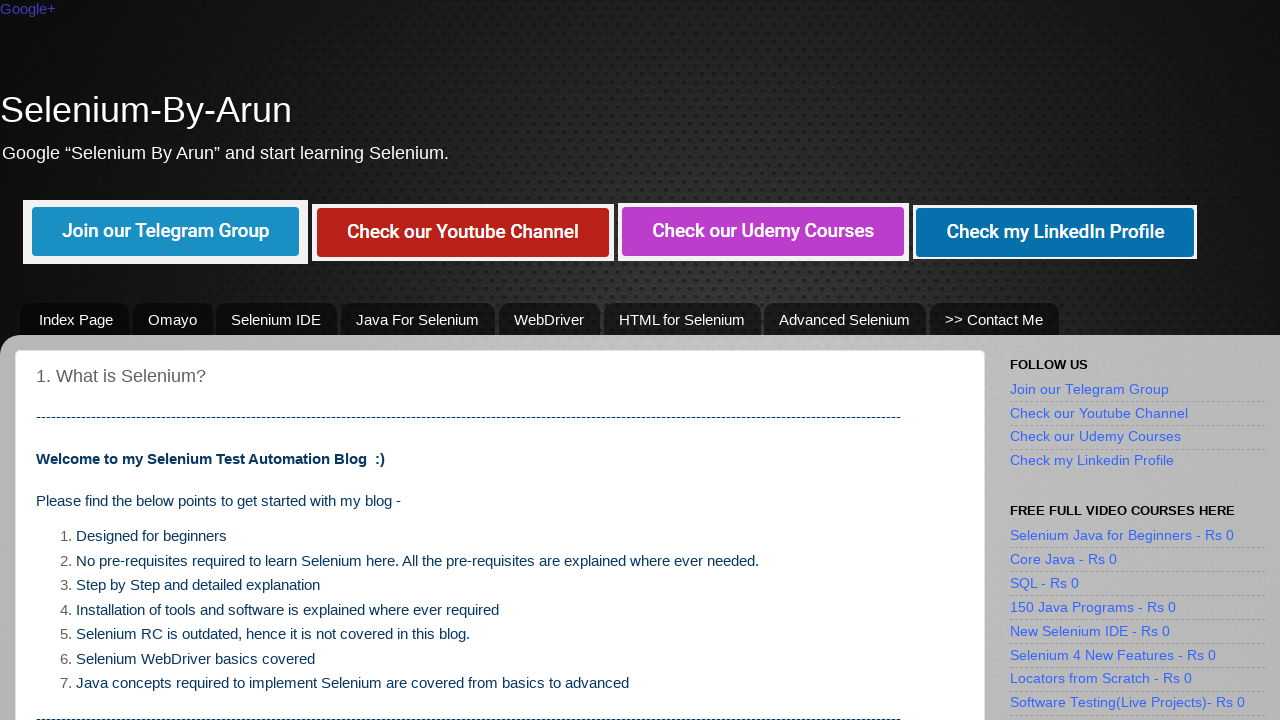

Page loaded after navigating to 'What is Selenium?' article
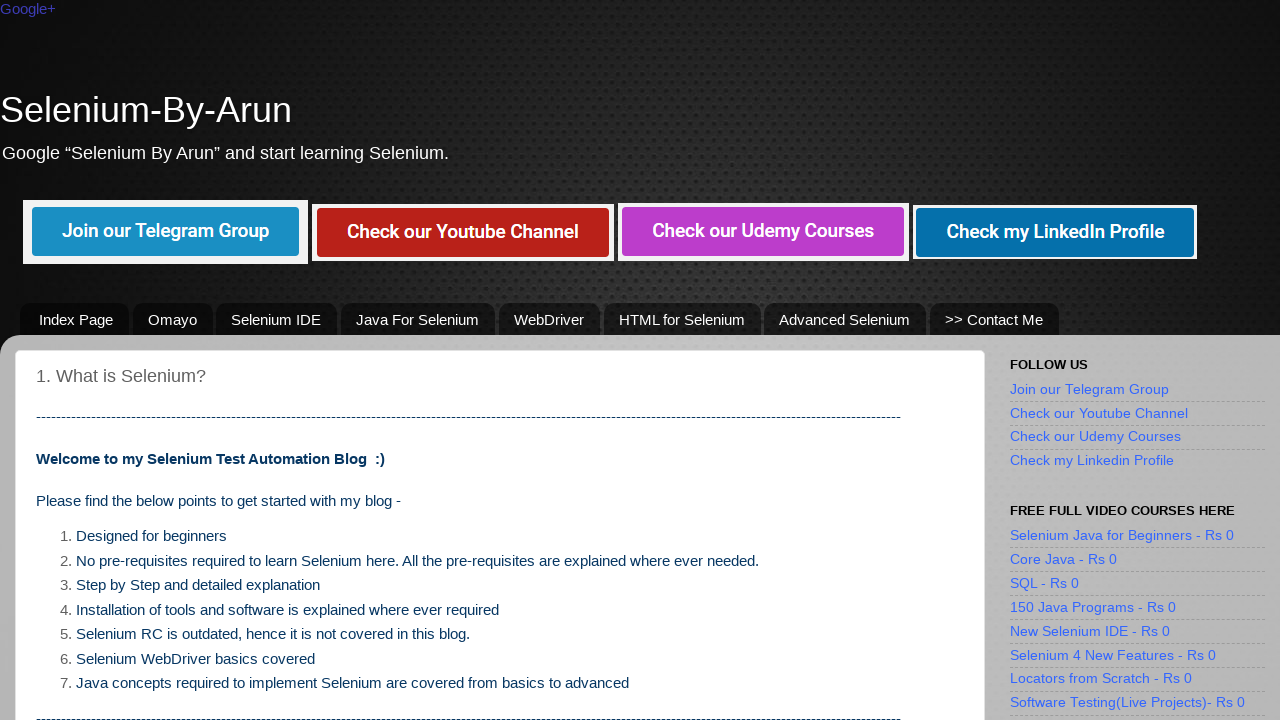

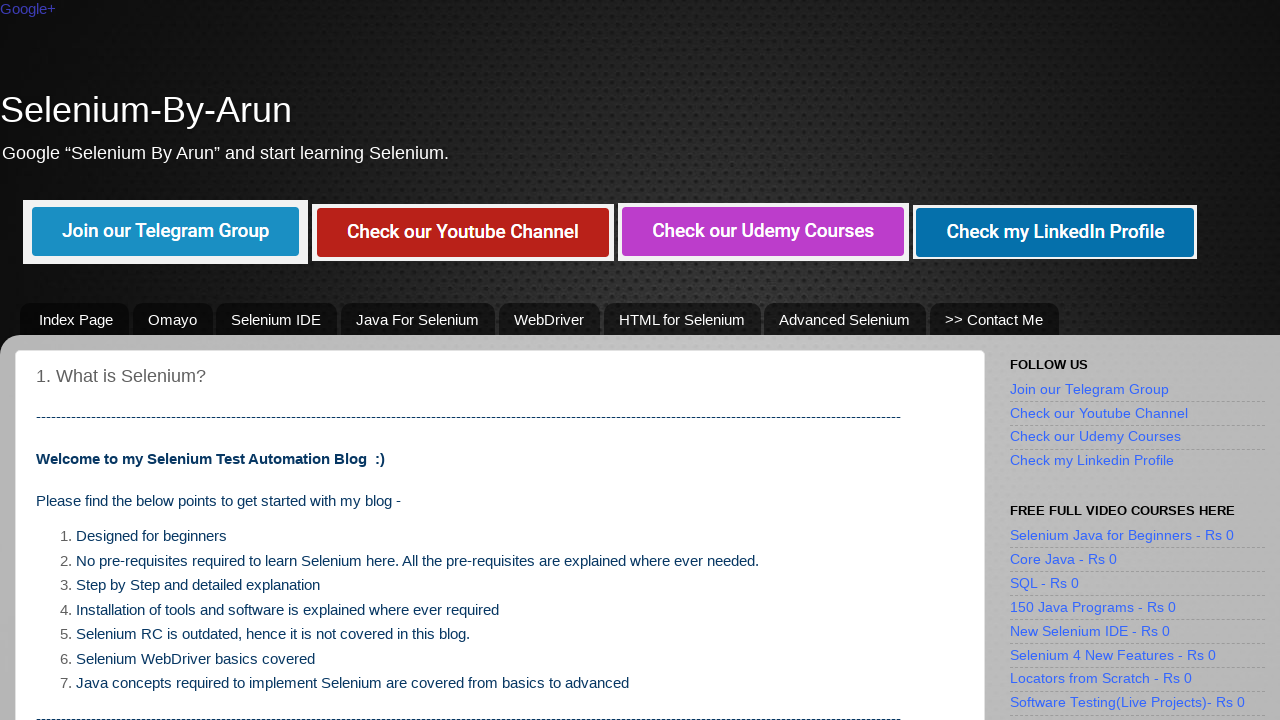